Tests click-and-hold drag selection on a jQuery selectable grid, selecting elements 5 through 12 by dragging and verifying 8 elements are selected.

Starting URL: https://automationfc.github.io/jquery-selectable/

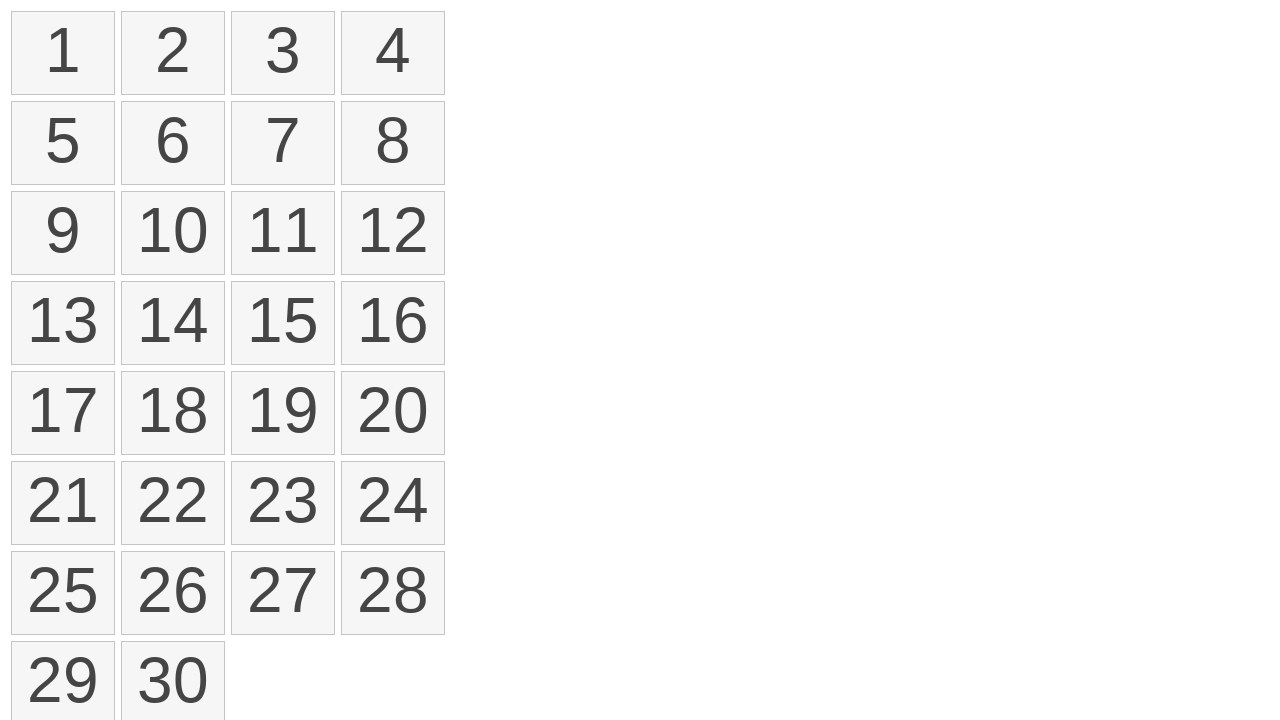

Waited for selectable grid to load
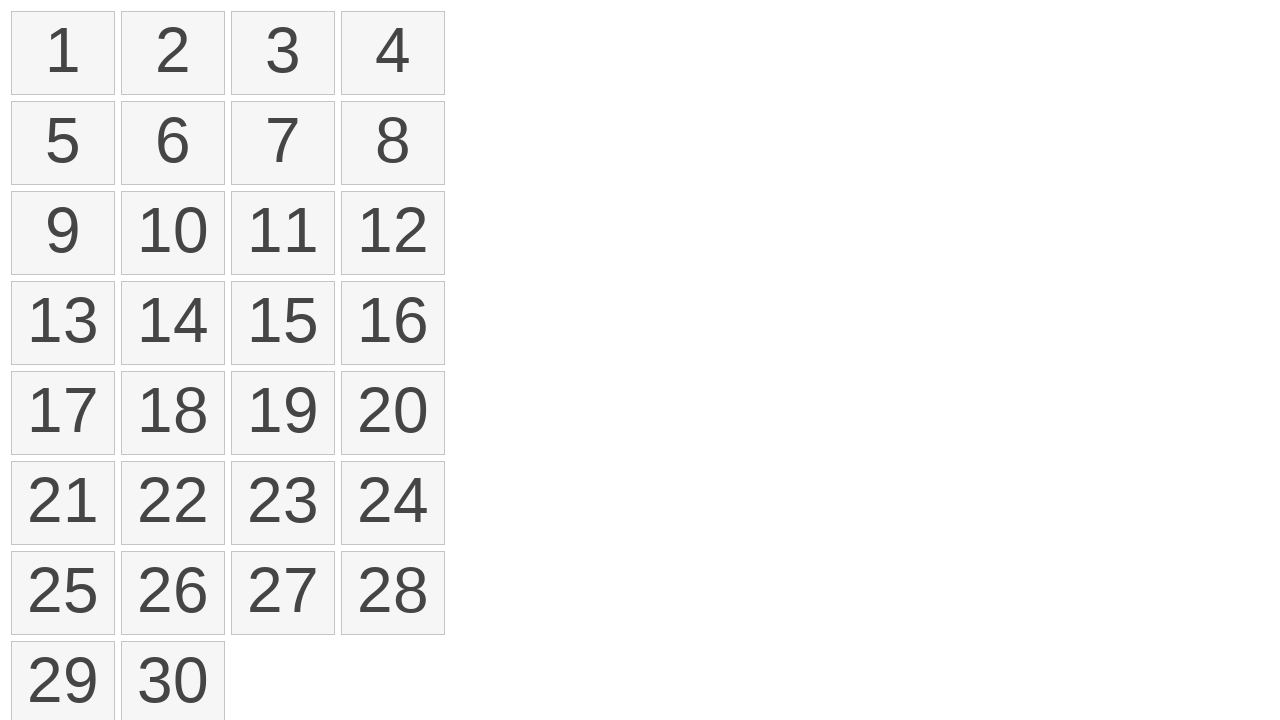

Located all number elements in selectable grid
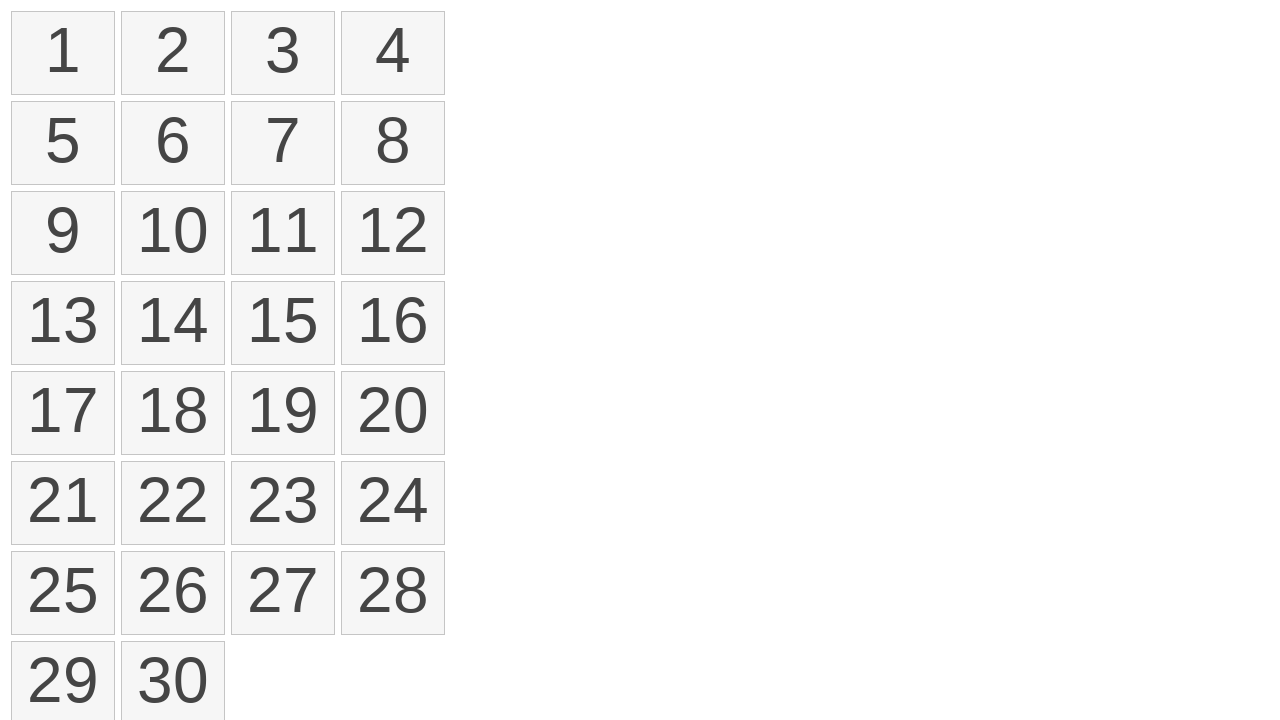

Retrieved bounding box for element 5 (index 4)
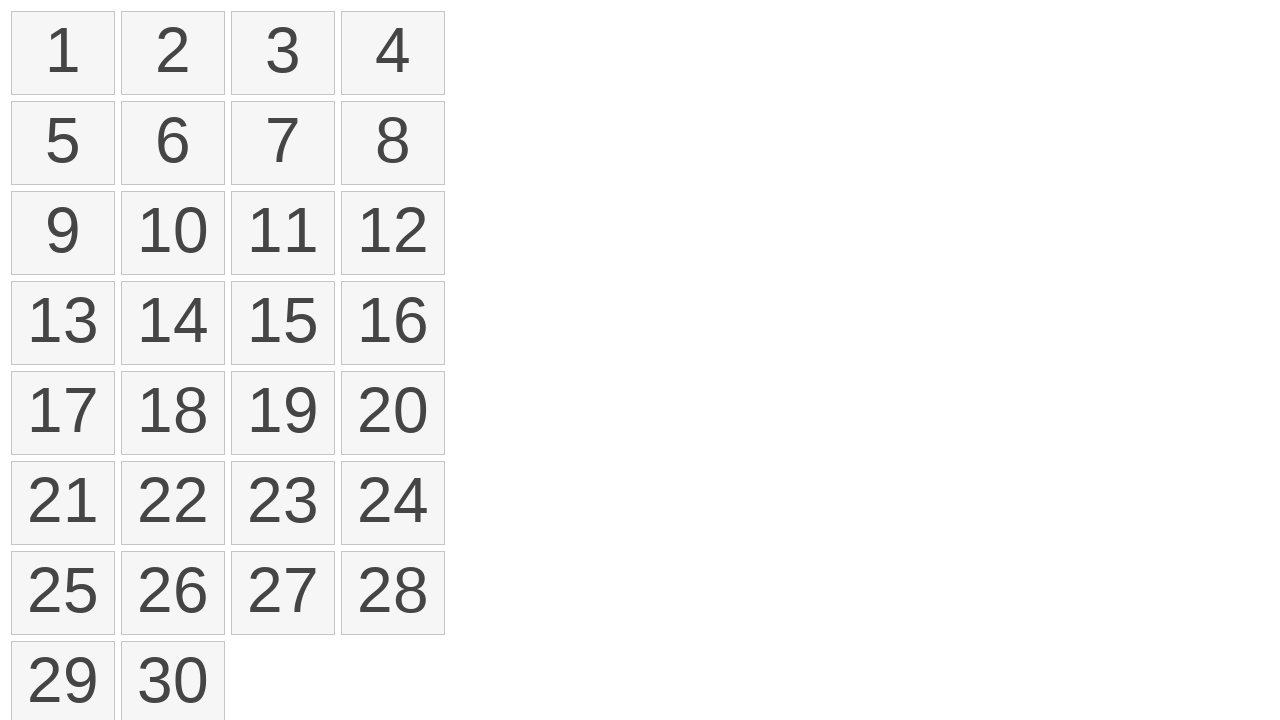

Retrieved bounding box for element 12 (index 11)
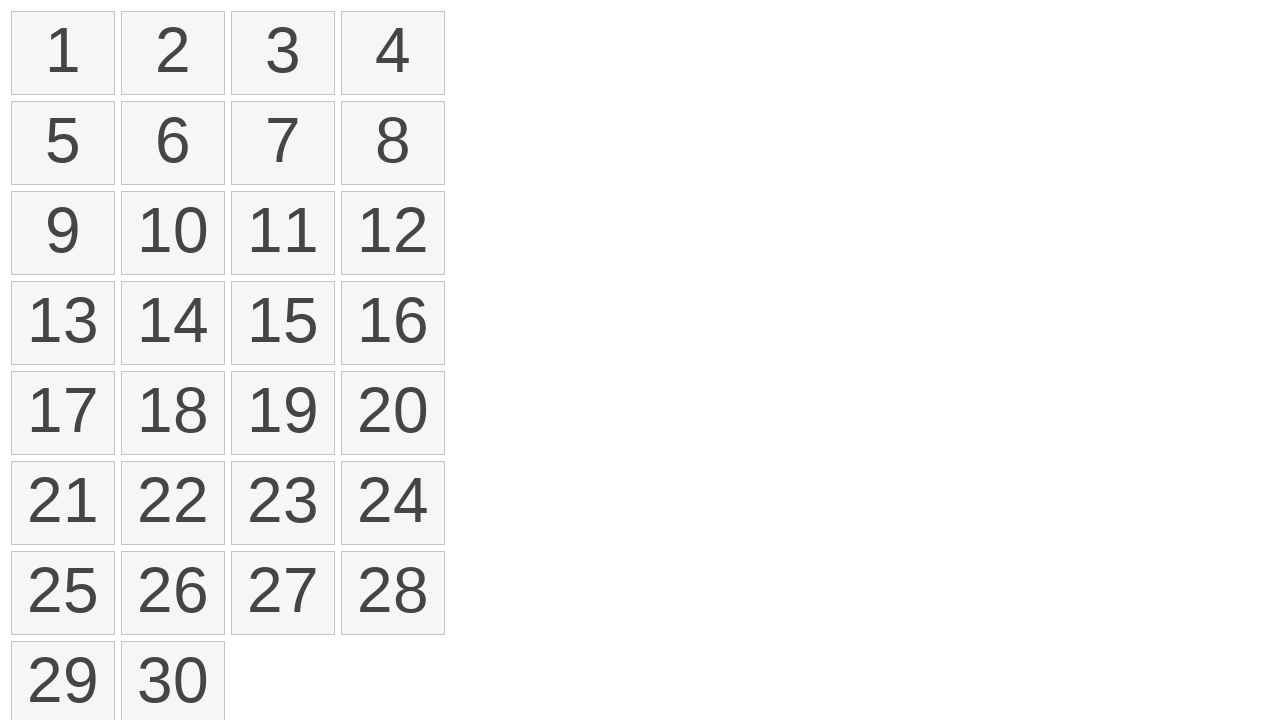

Moved mouse to center of element 5 at (63, 143)
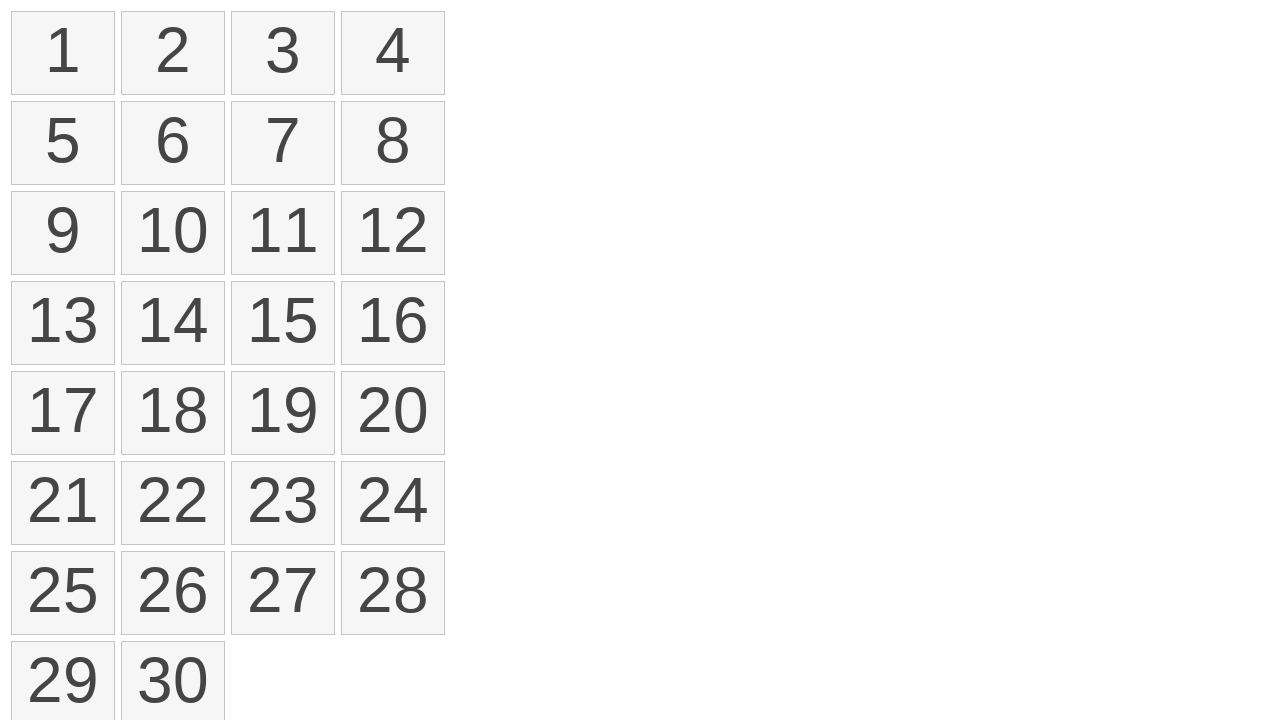

Pressed mouse button down to start drag selection at (63, 143)
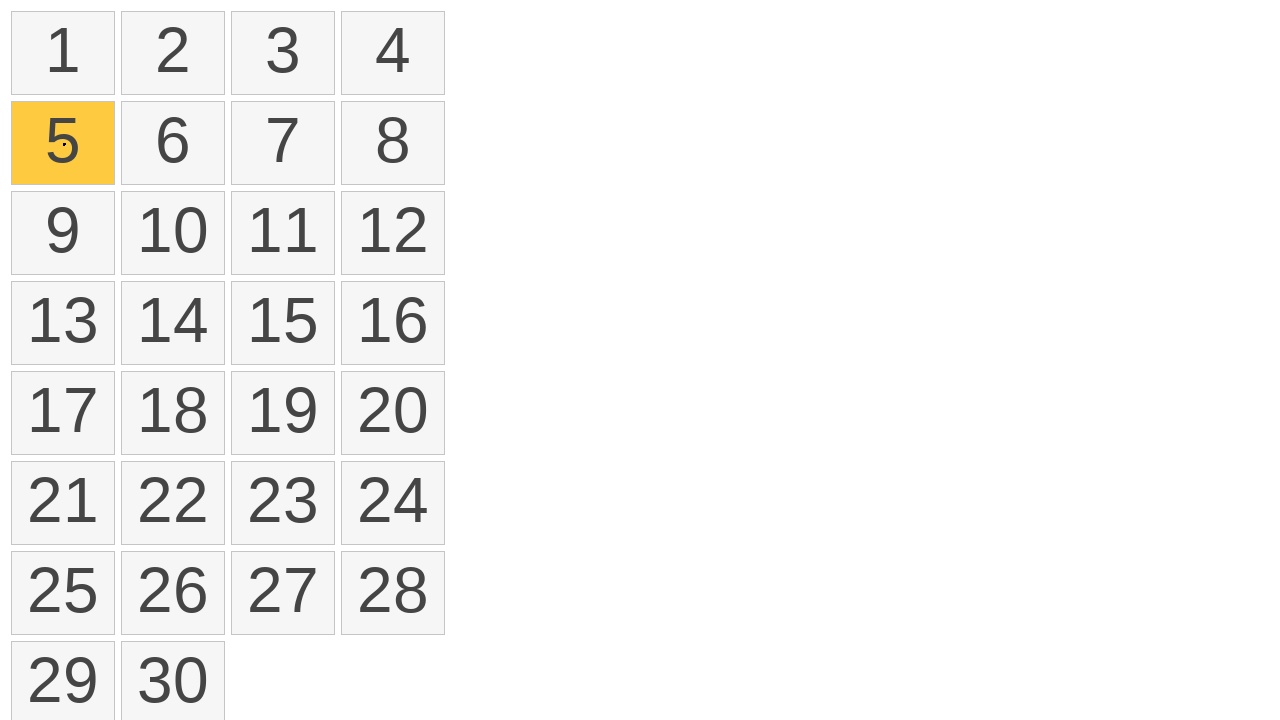

Dragged mouse to center of element 12 at (393, 233)
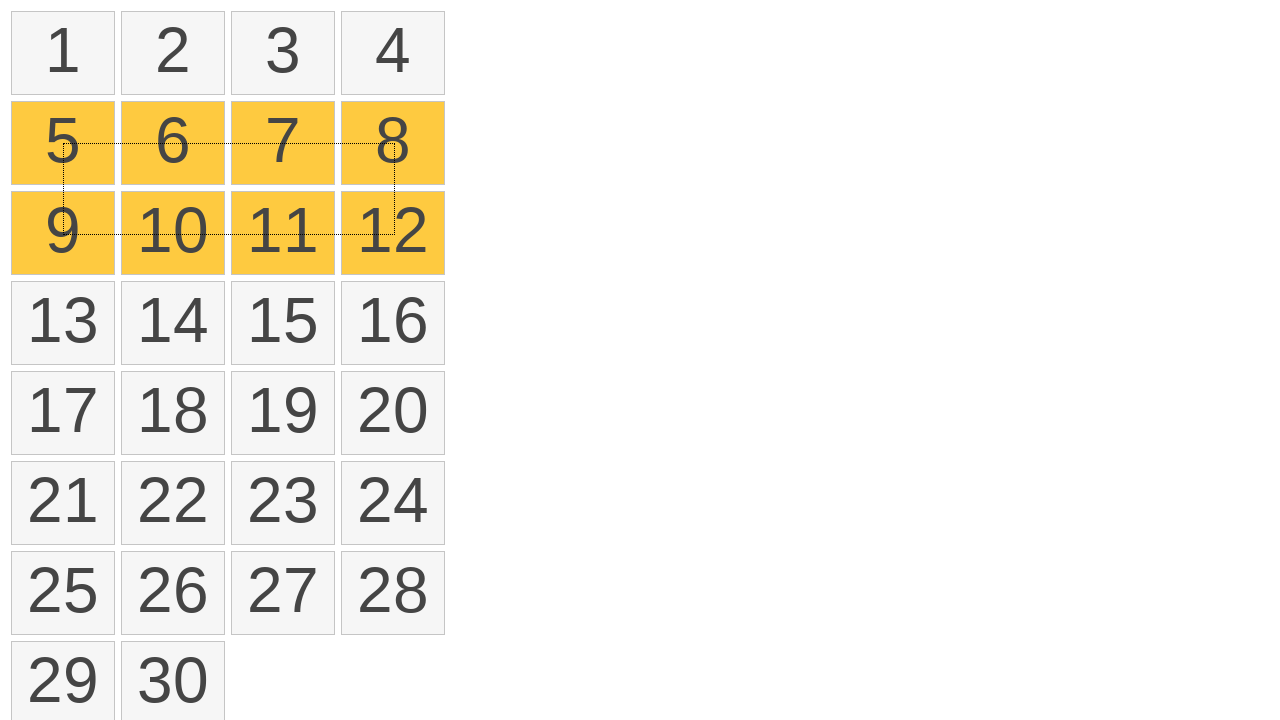

Released mouse button to complete drag selection at (393, 233)
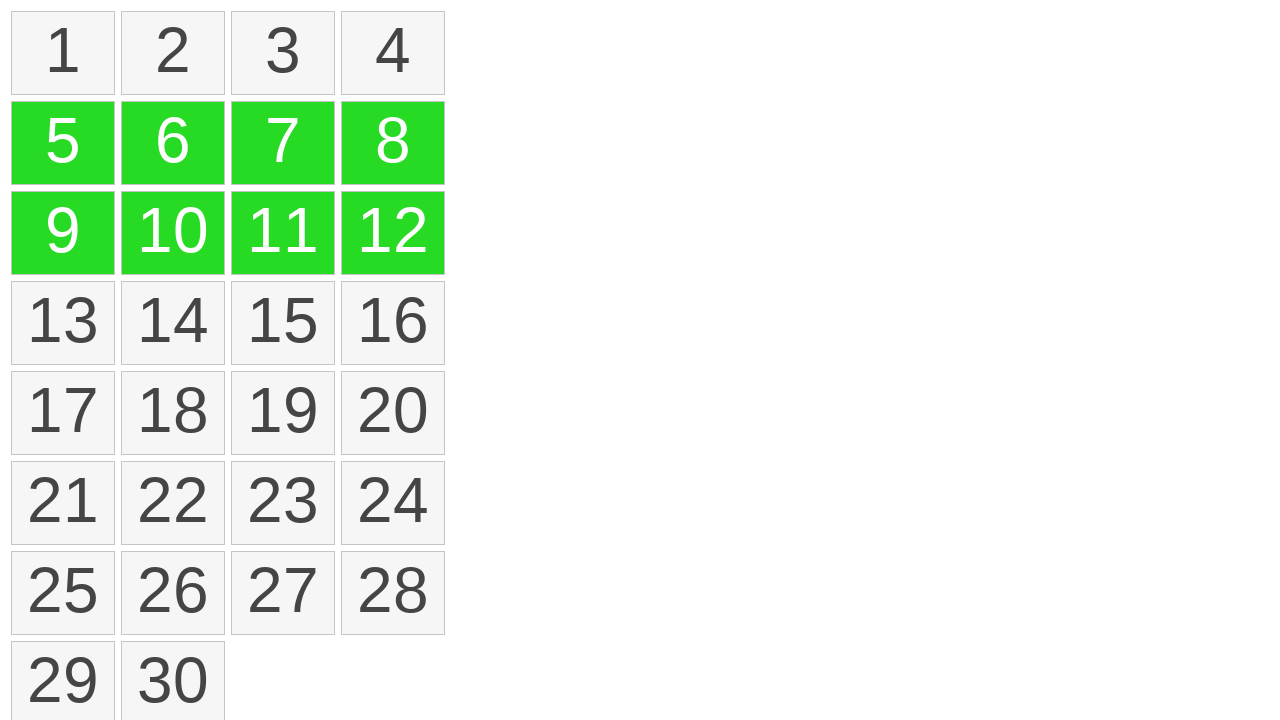

Located all selected elements in grid
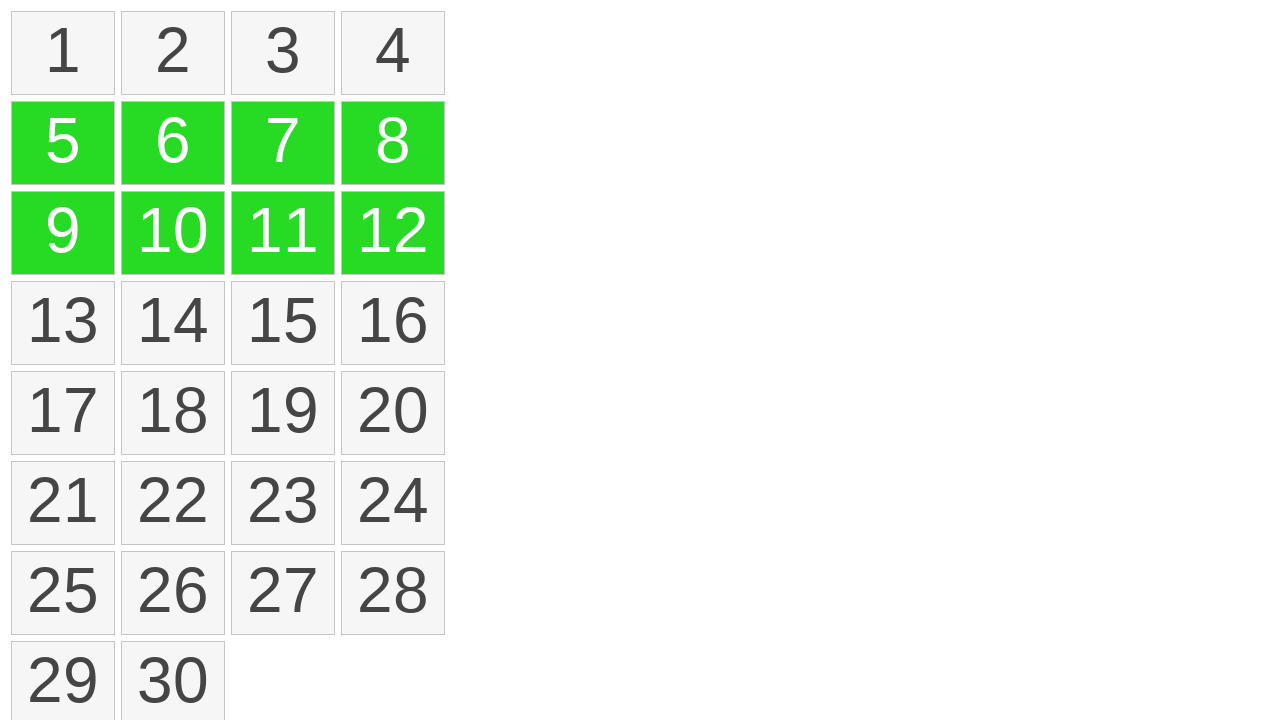

Verified that exactly 8 elements are selected (elements 5-12)
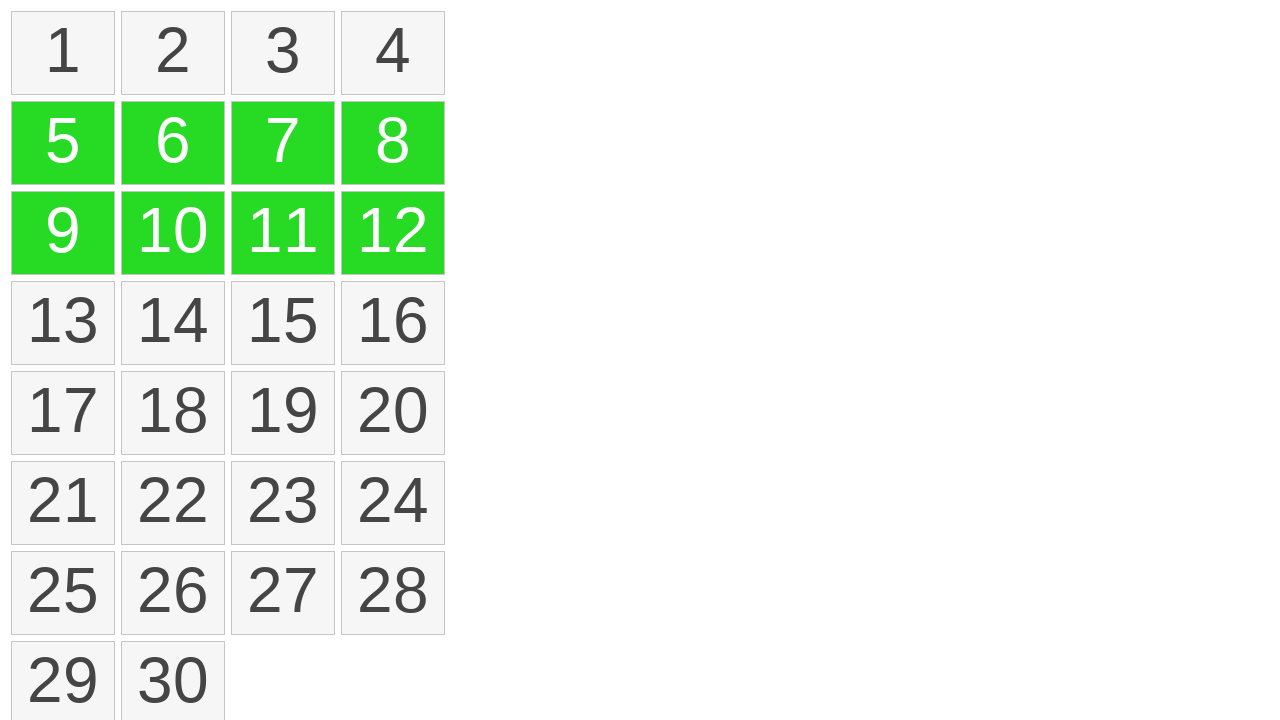

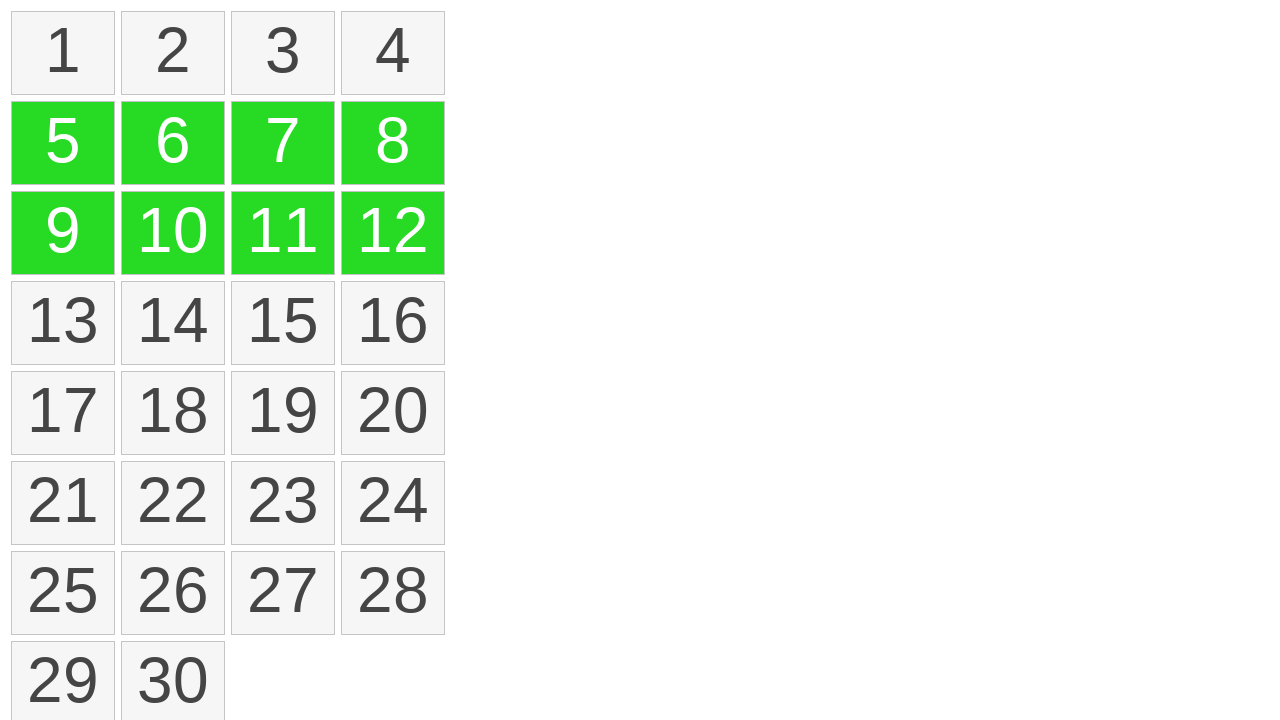